Tests element visibility toggle functionality by verifying an element is initially displayed, clicking a hide button, and confirming the element becomes hidden.

Starting URL: https://rahulshettyacademy.com/AutomationPractice/

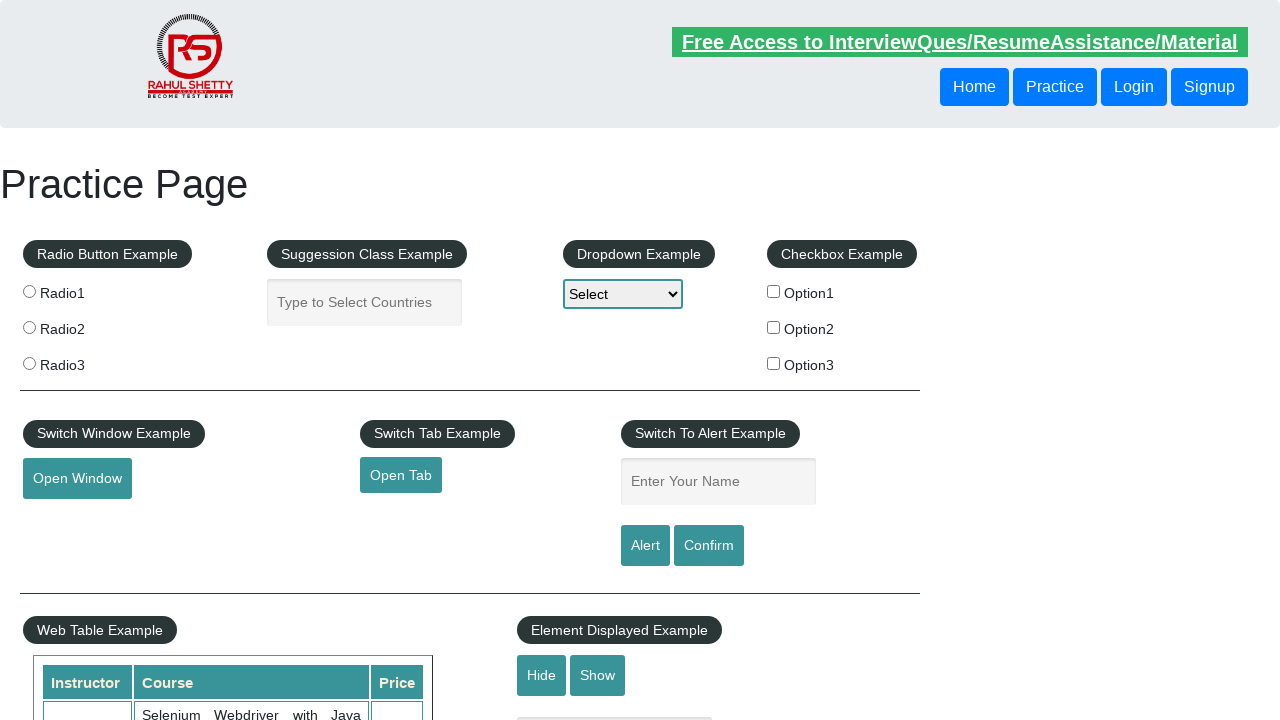

Navigated to AutomationPractice page
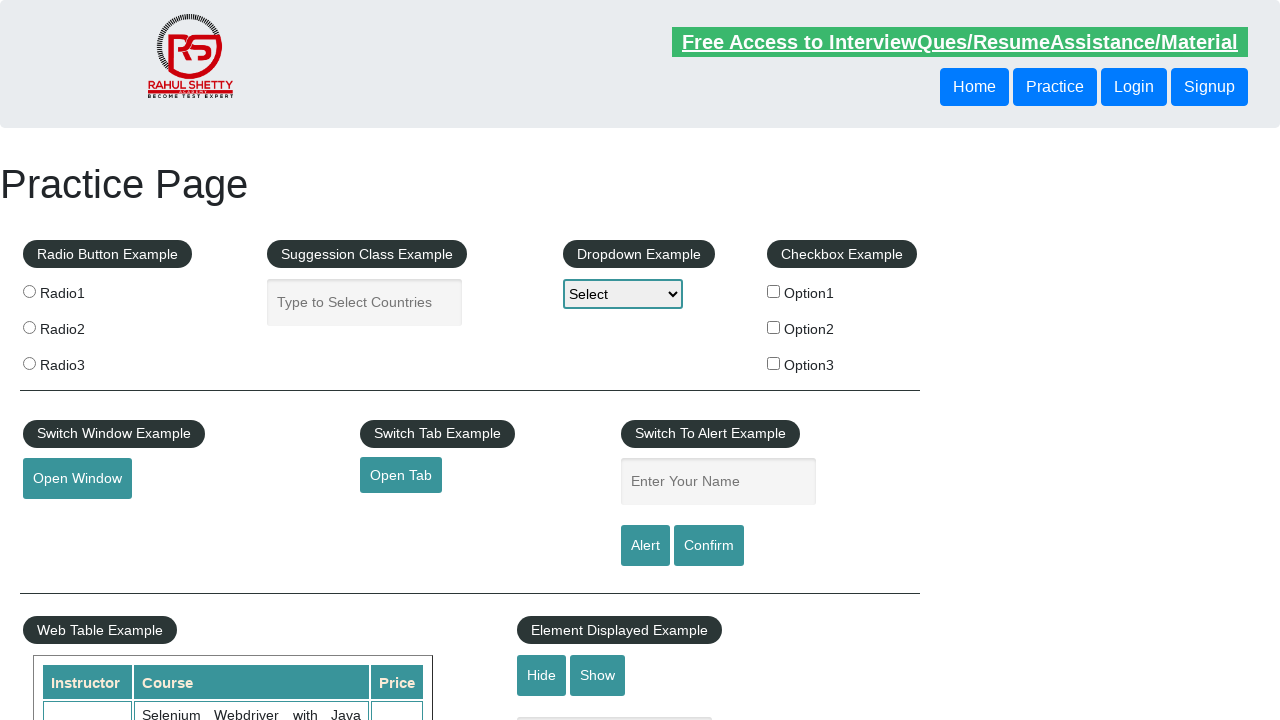

Verified that the text element is initially visible
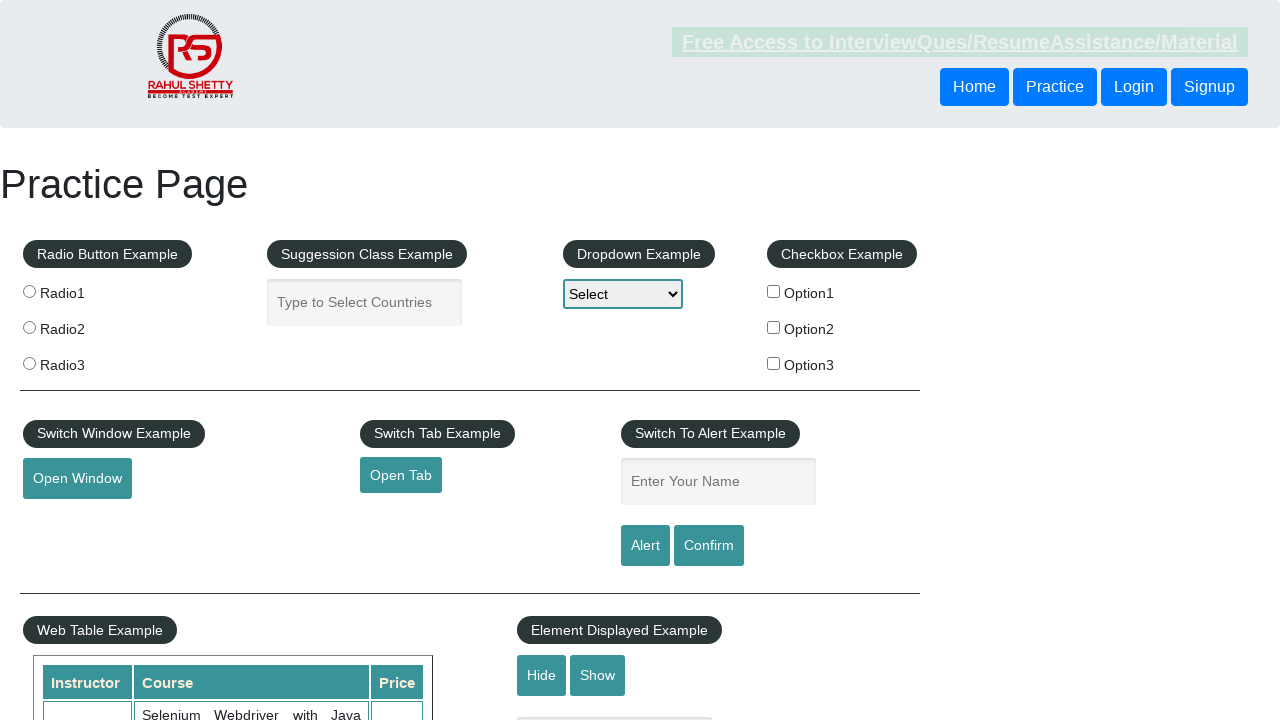

Clicked the hide button to toggle element visibility at (542, 675) on #hide-textbox
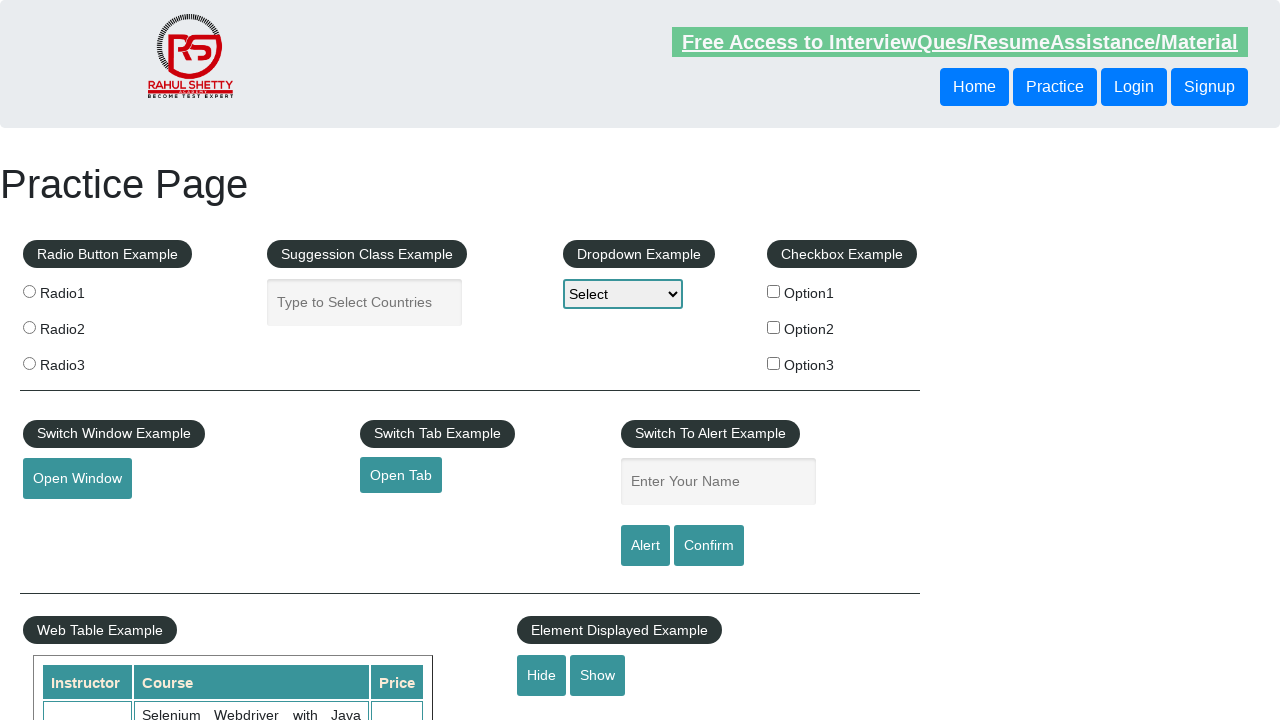

Waited for hide action to complete
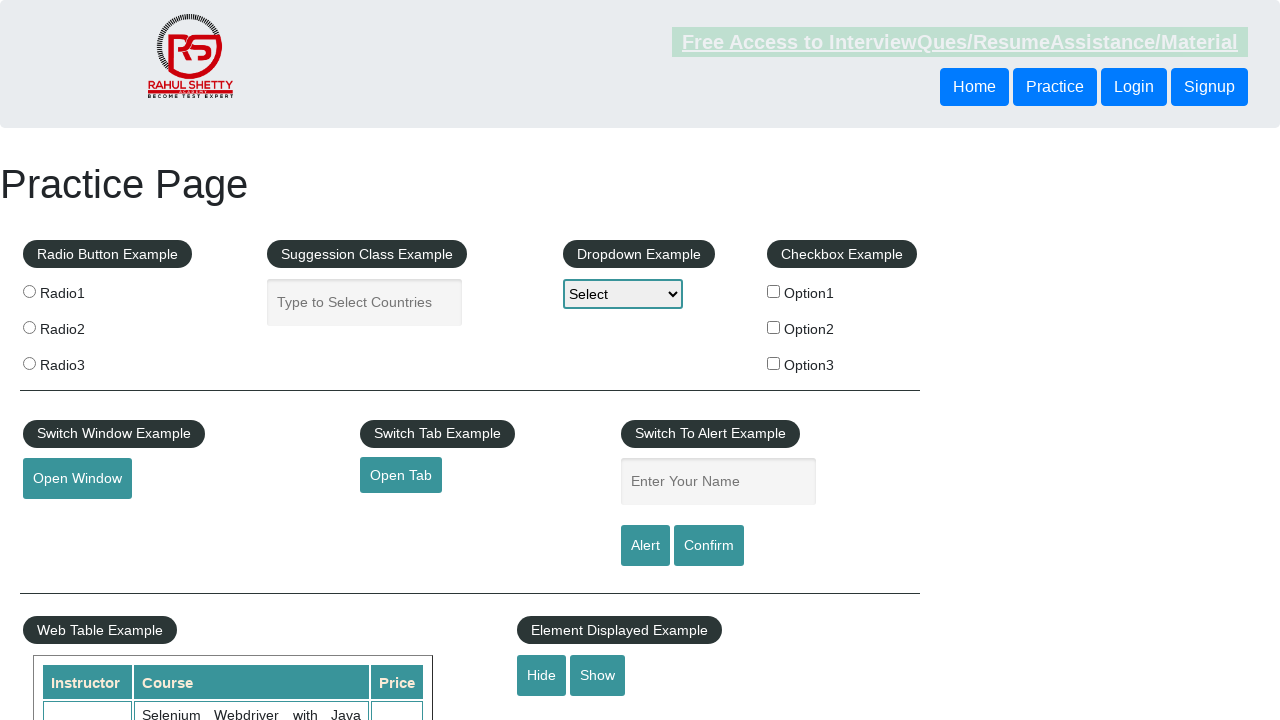

Verified that the text element is now hidden
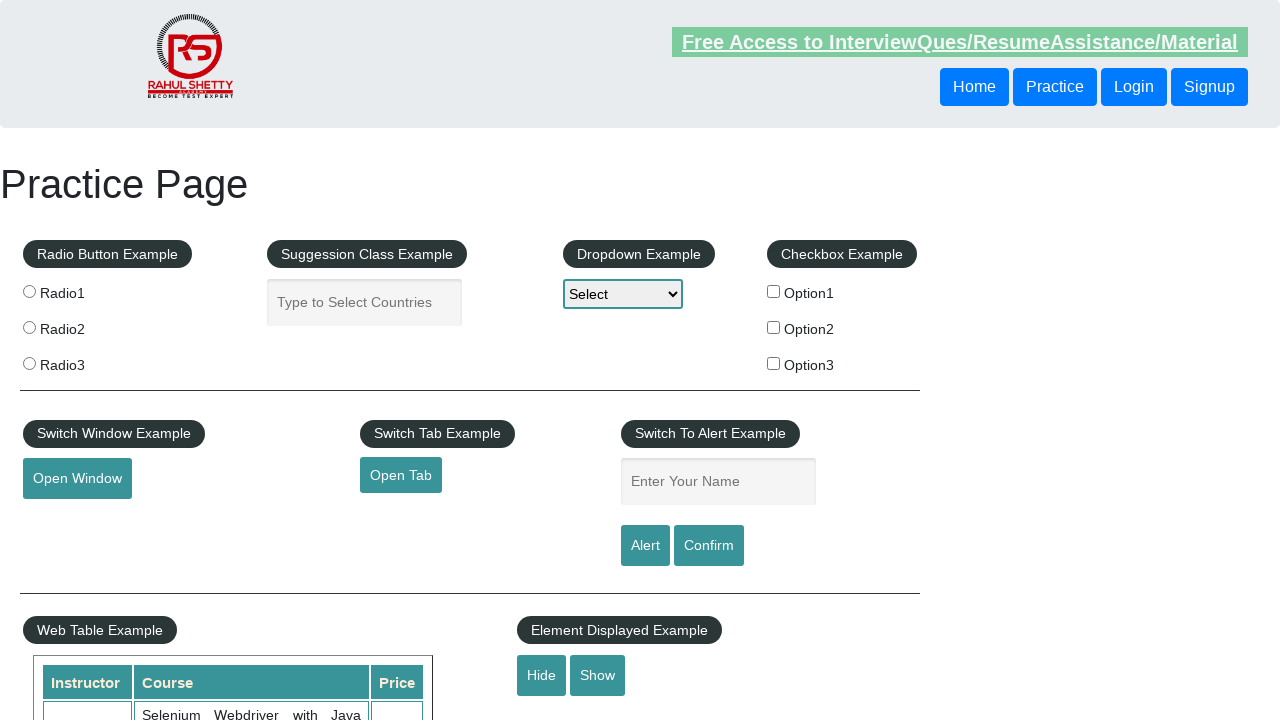

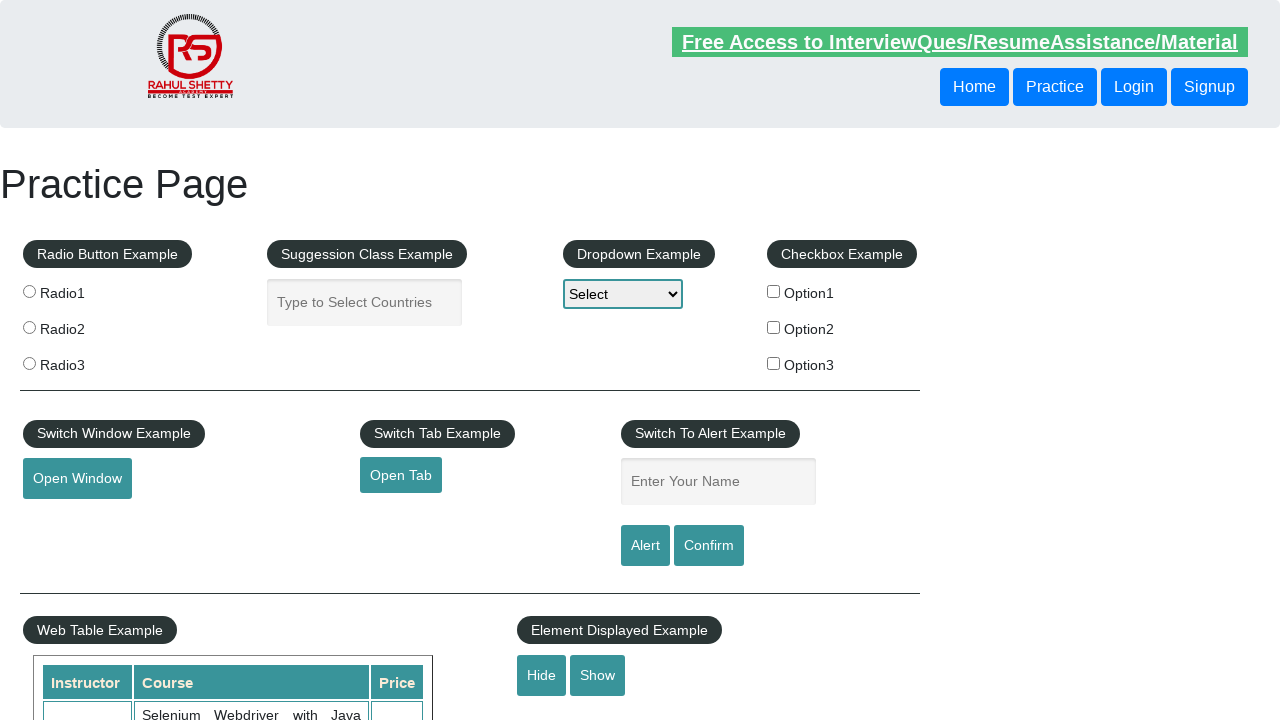